Tests opening a new browser window by clicking a link and verifying content in both windows

Starting URL: http://the-internet.herokuapp.com/windows

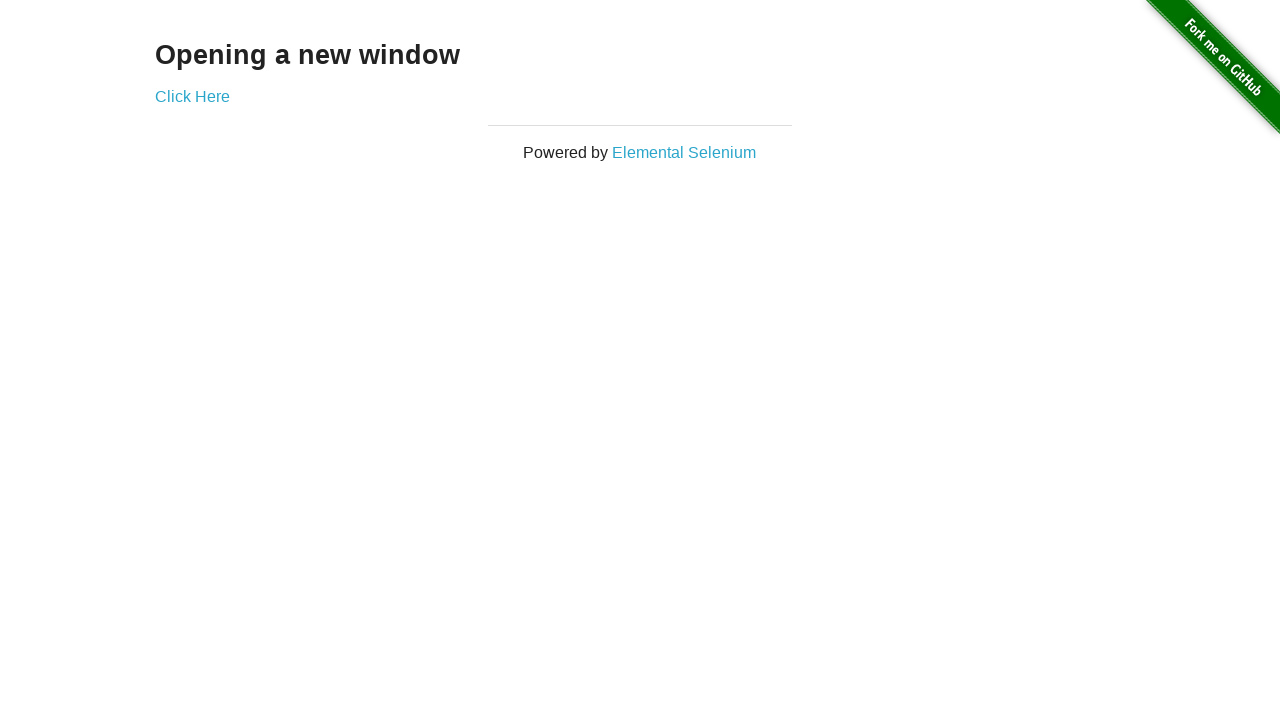

Clicked 'Click Here' link to open new window at (192, 96) on text=Click Here
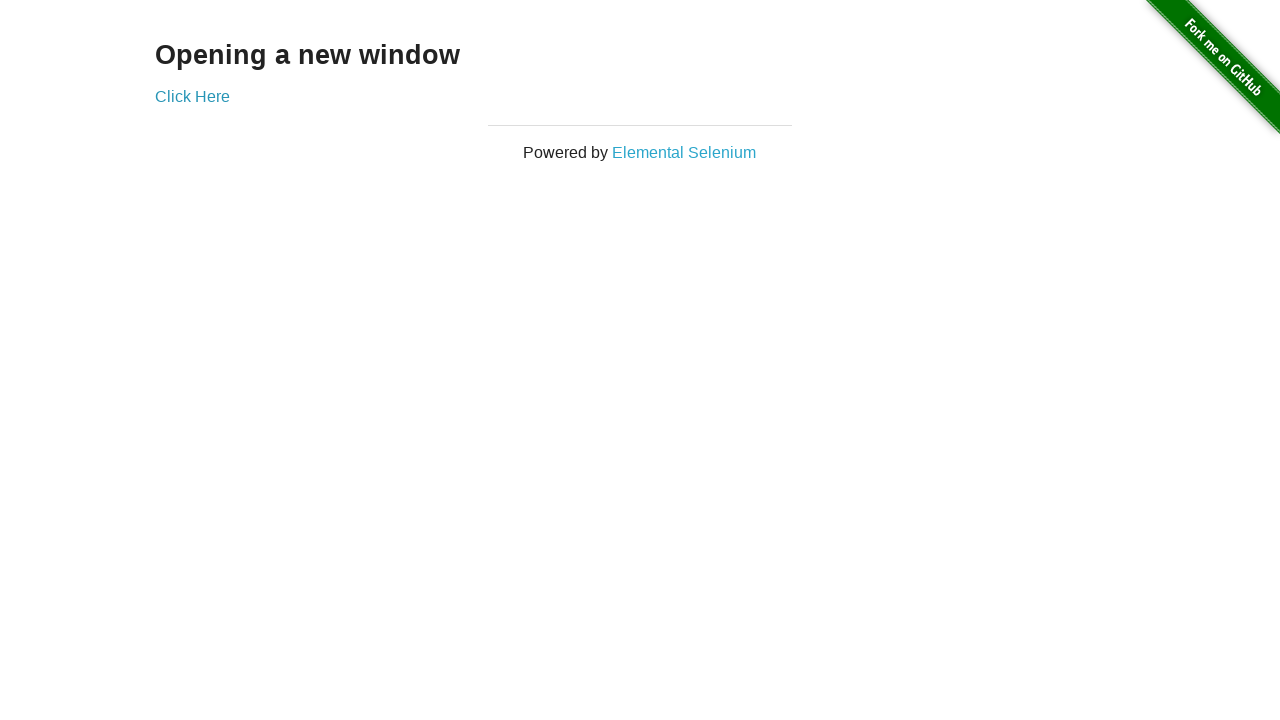

New window page object obtained
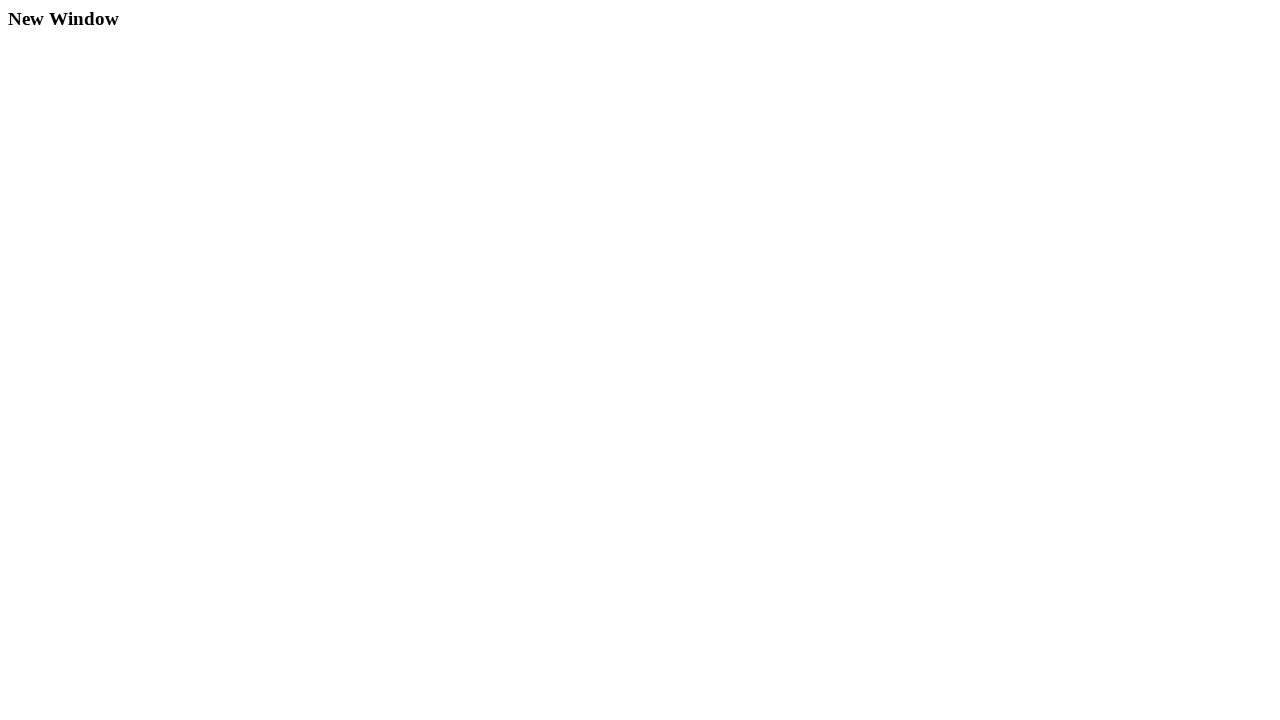

New window loaded and 'New Window' heading verified
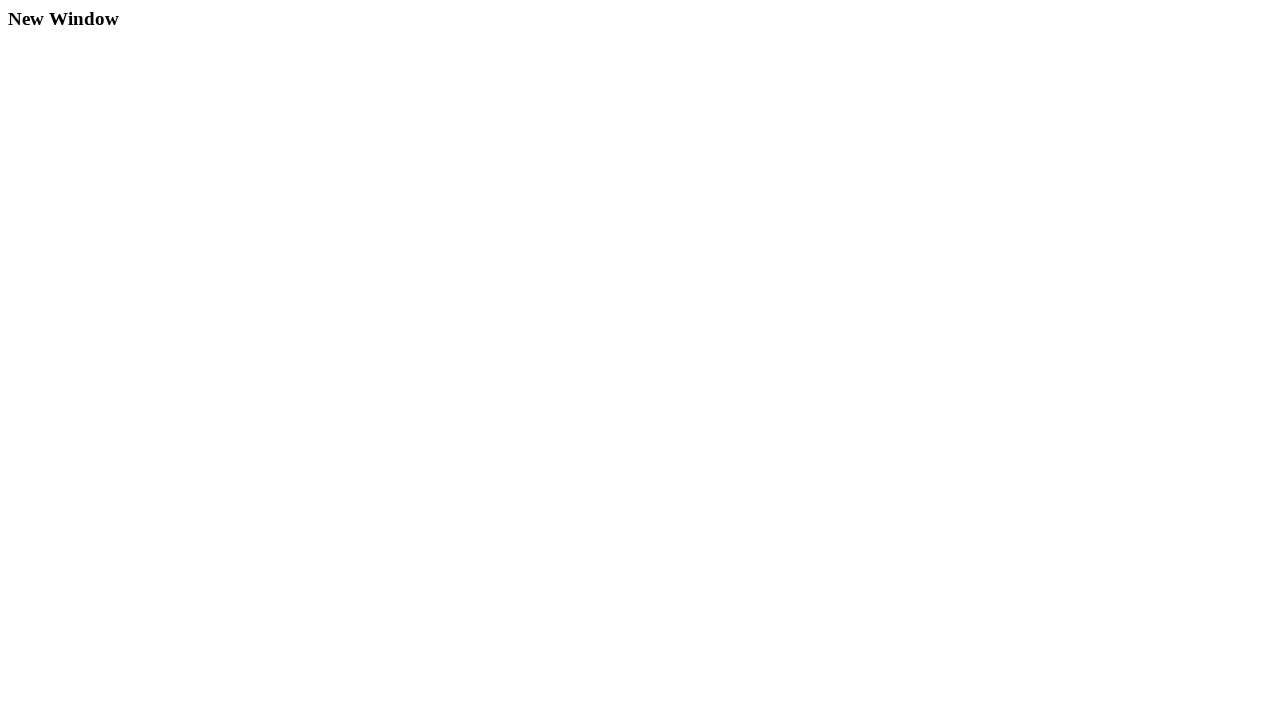

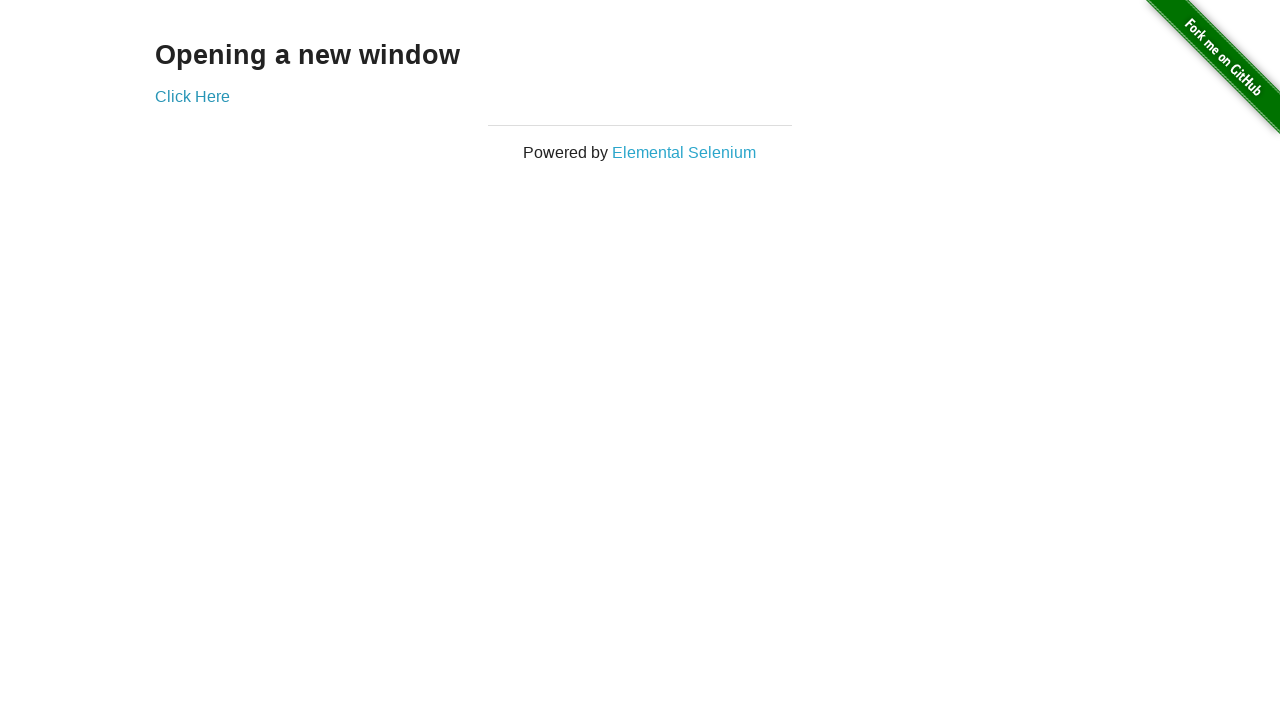